Tests checkbox interactions on a practice form by verifying initial states and clicking checkboxes

Starting URL: https://demoqa.com/automation-practice-form

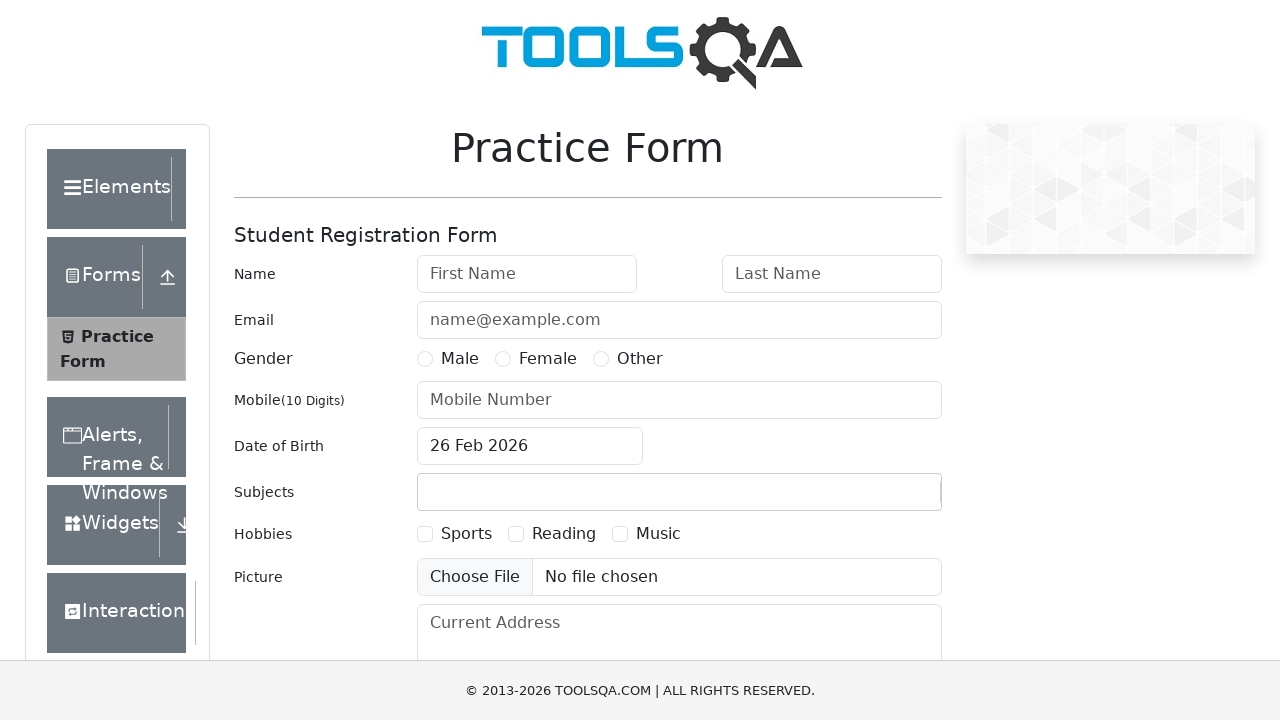

Located sports checkbox element
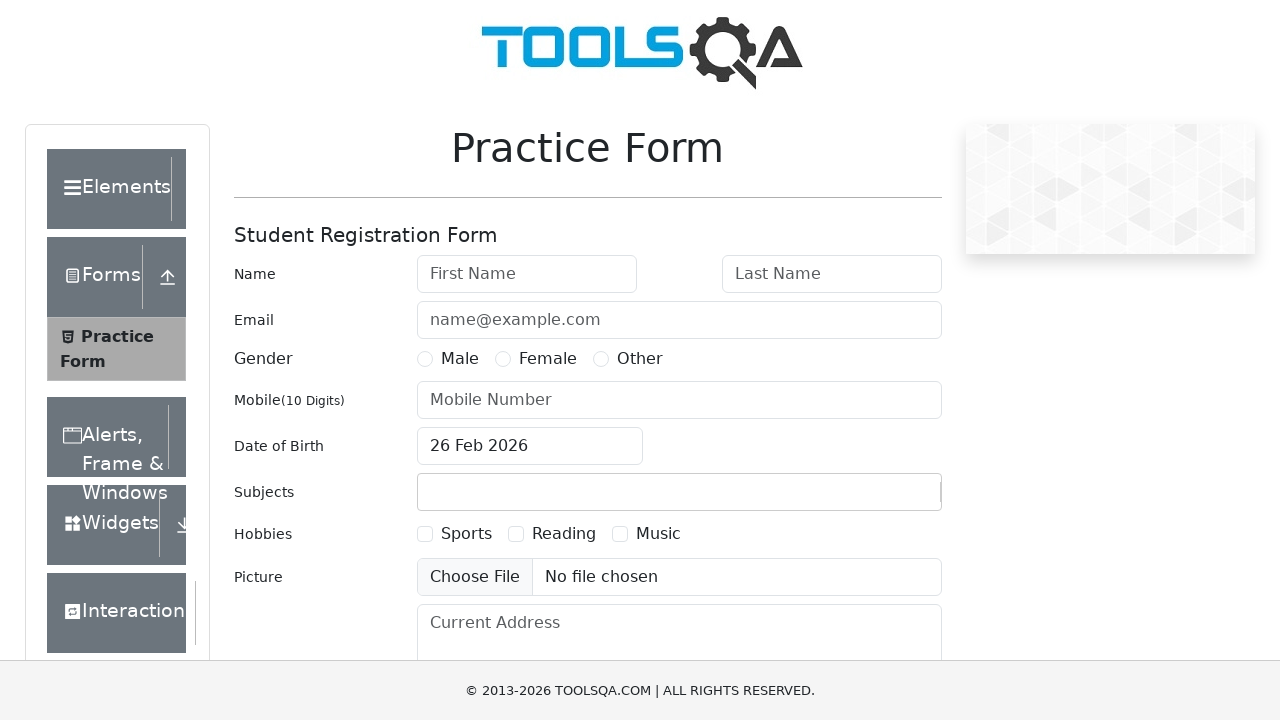

Verified sports checkbox is unchecked initially
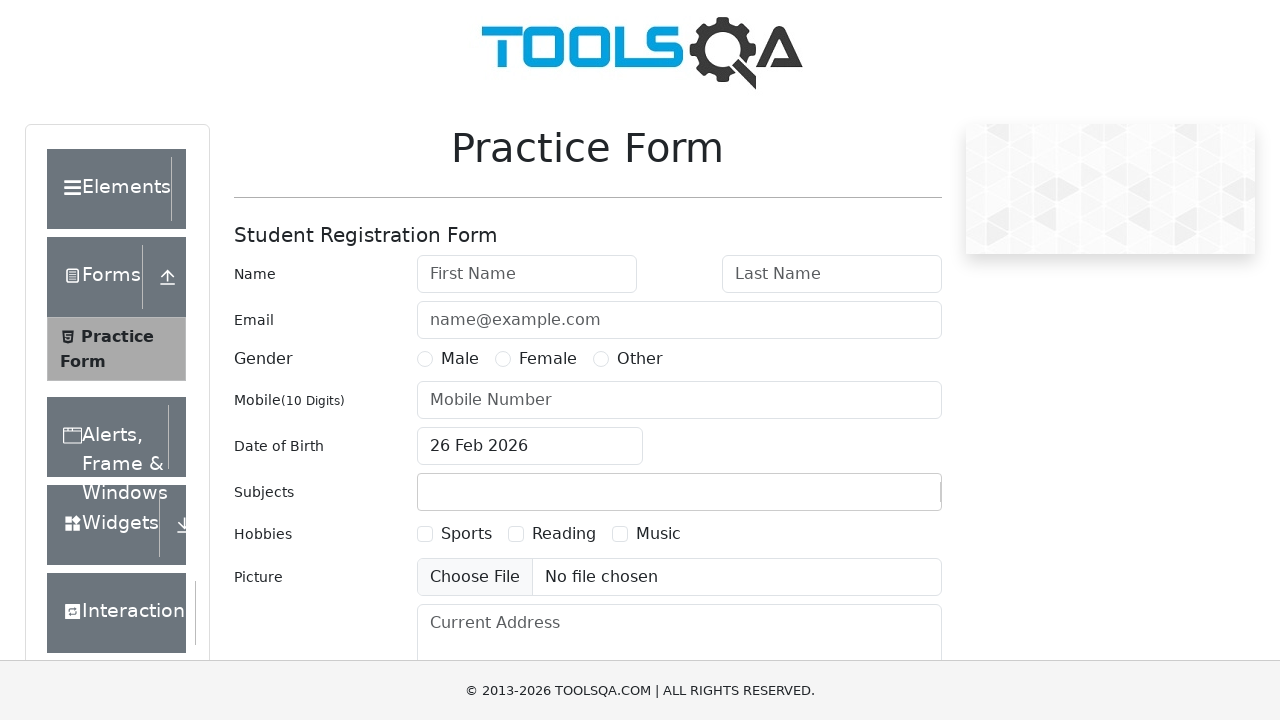

Located reading checkbox element
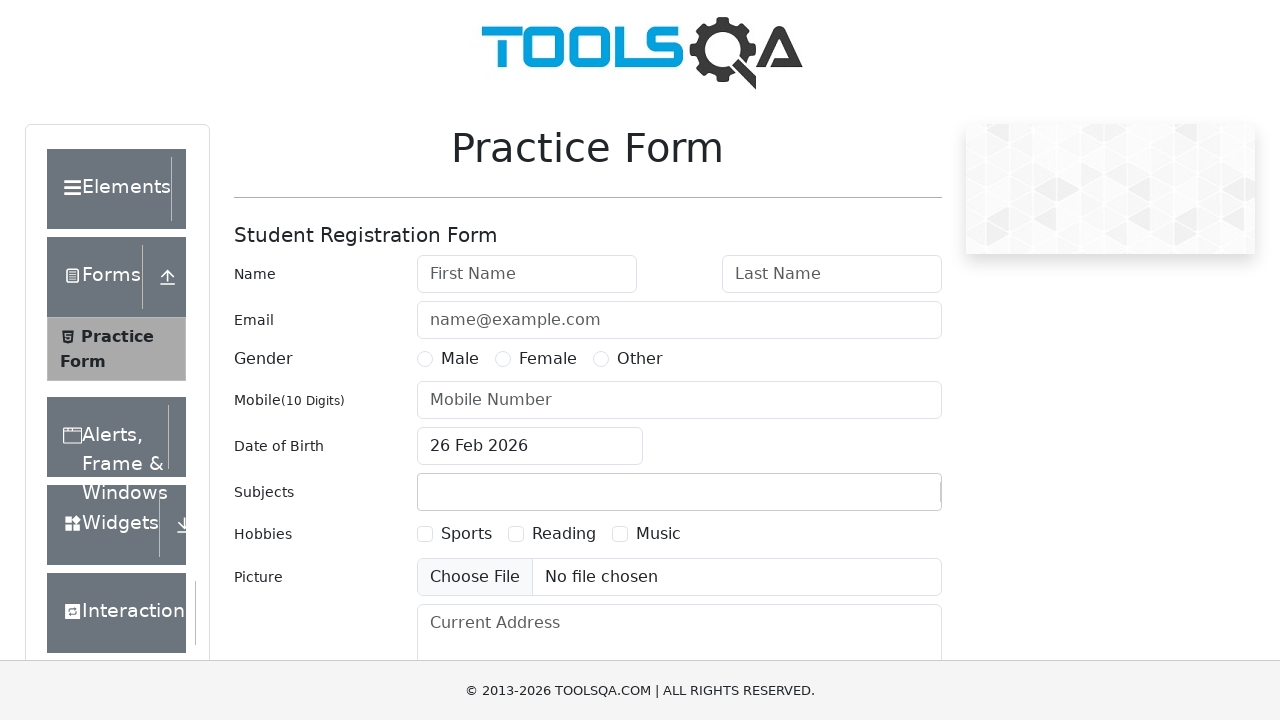

Verified reading checkbox is unchecked initially
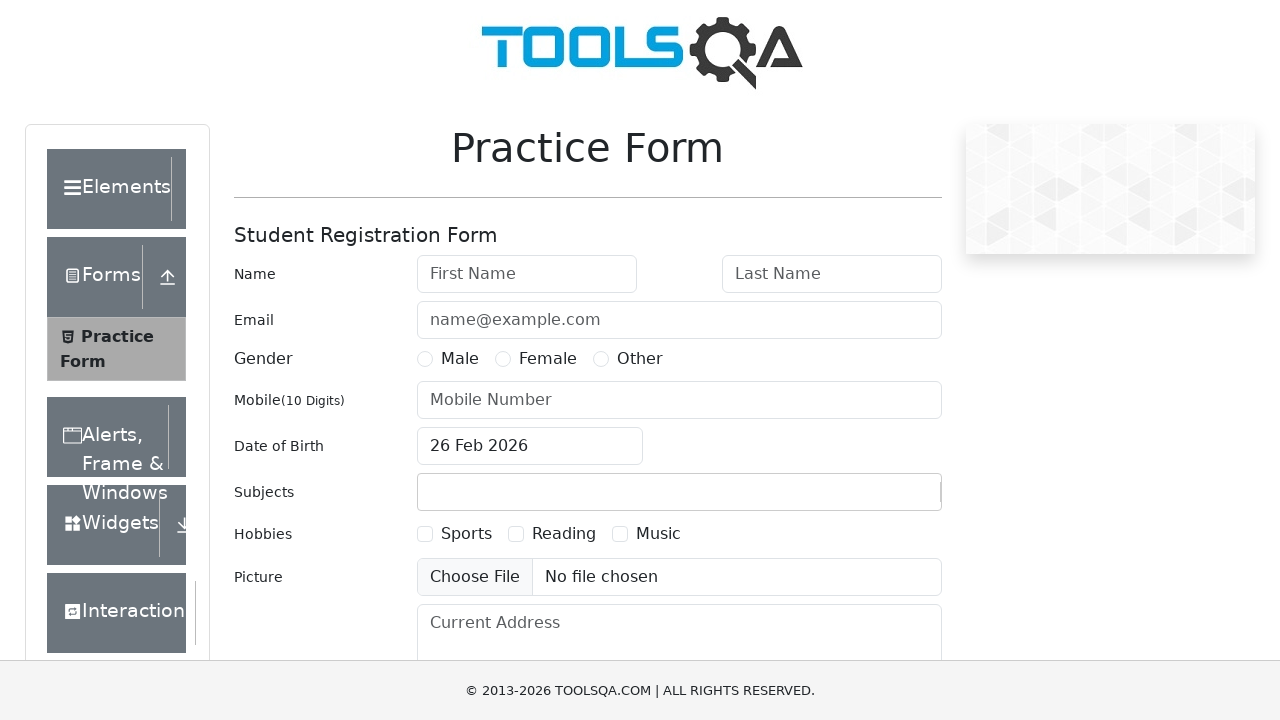

Located music checkbox element
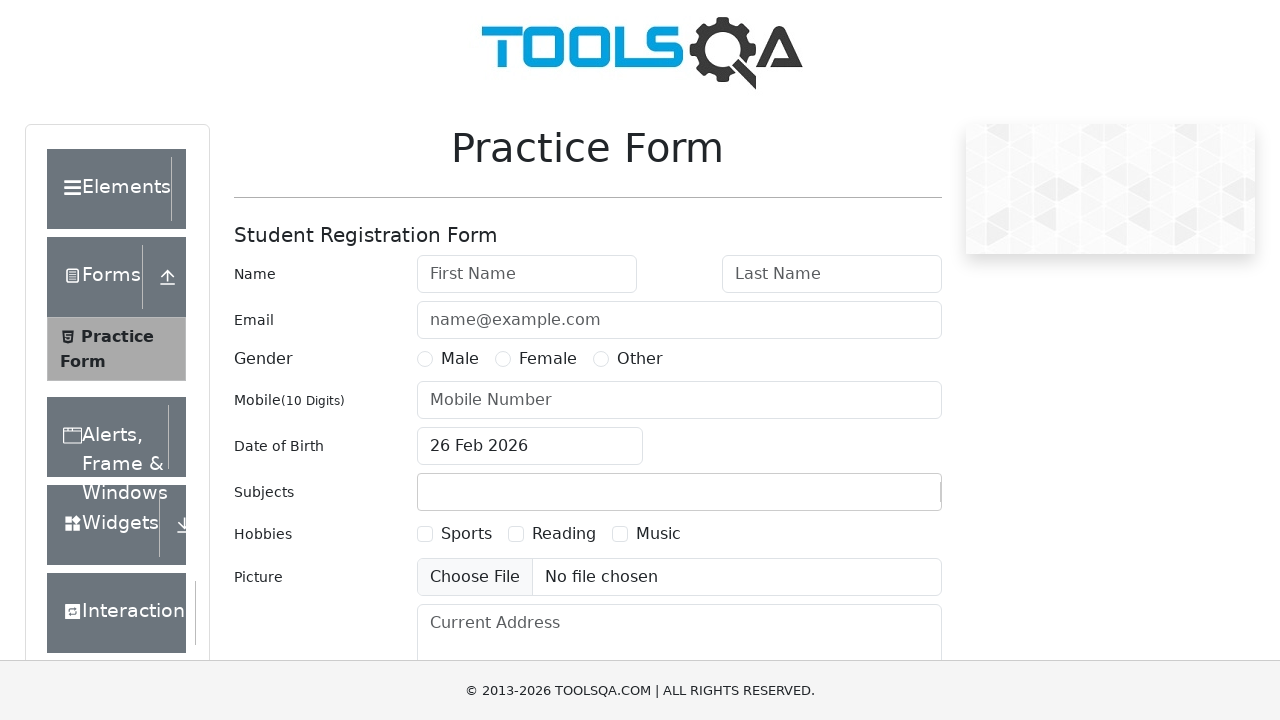

Verified music checkbox is unchecked initially
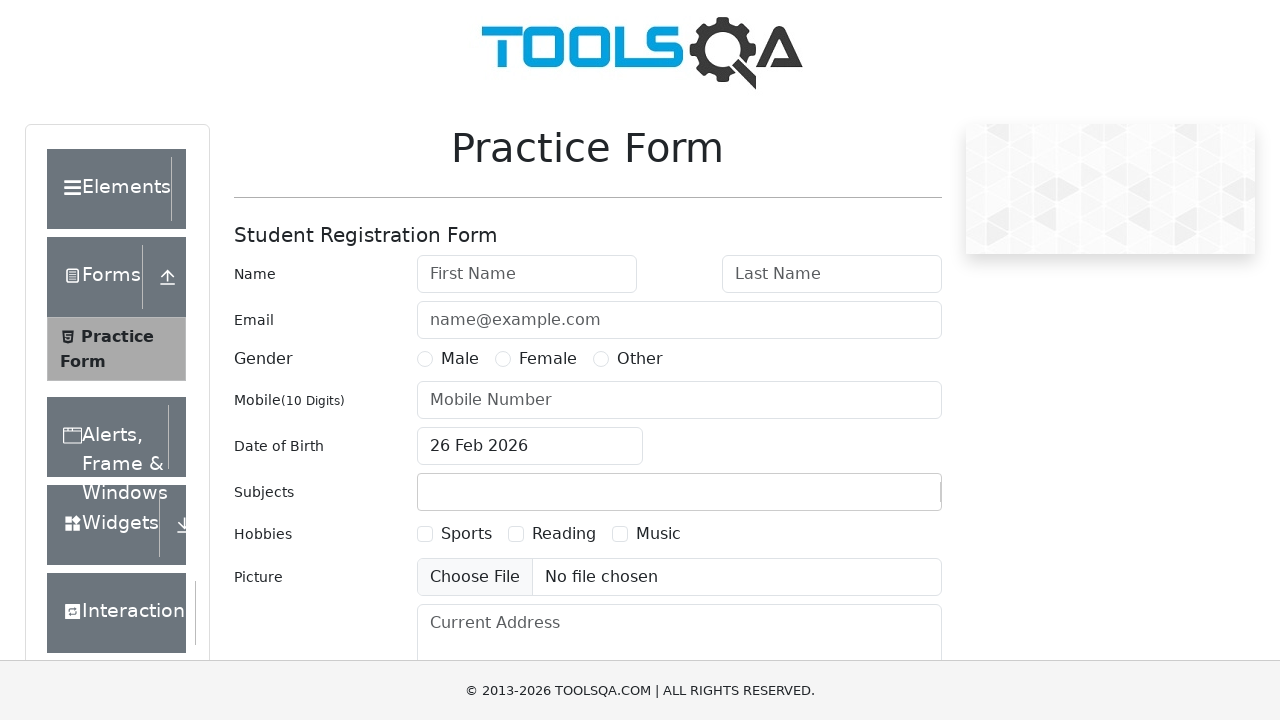

Located sports checkbox label
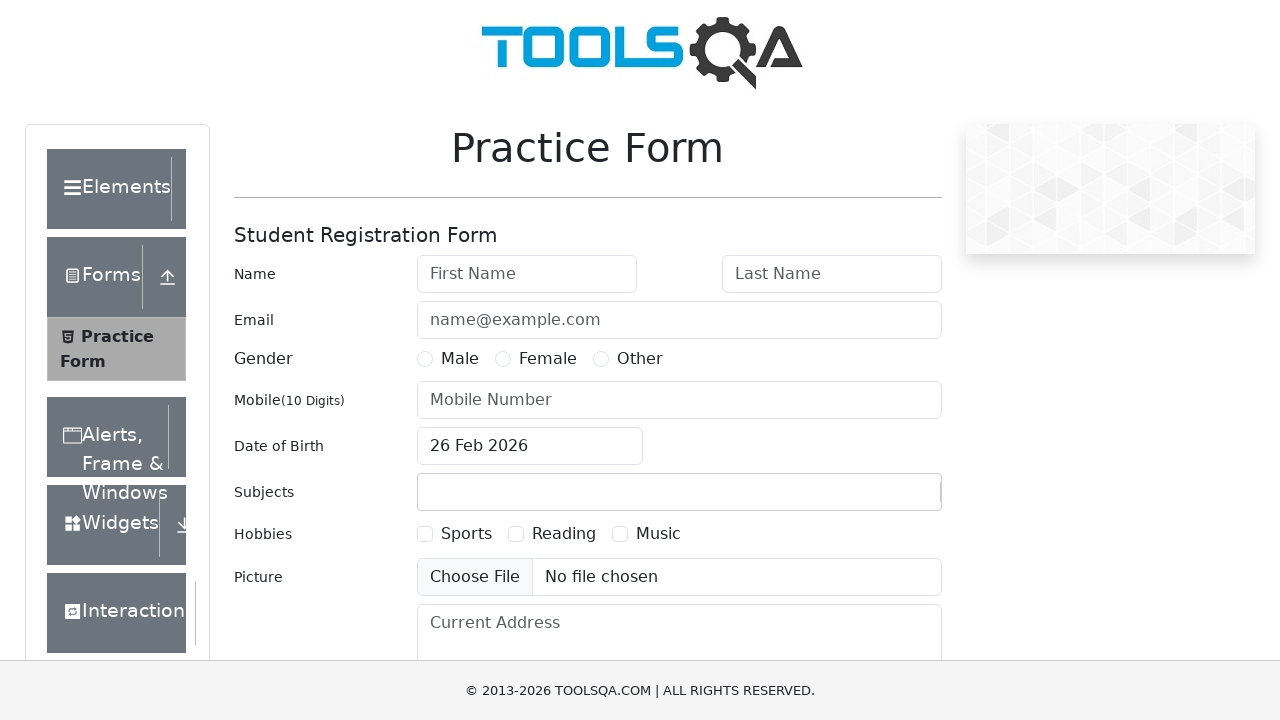

Clicked sports checkbox label at (466, 534) on label[for='hobbies-checkbox-1']
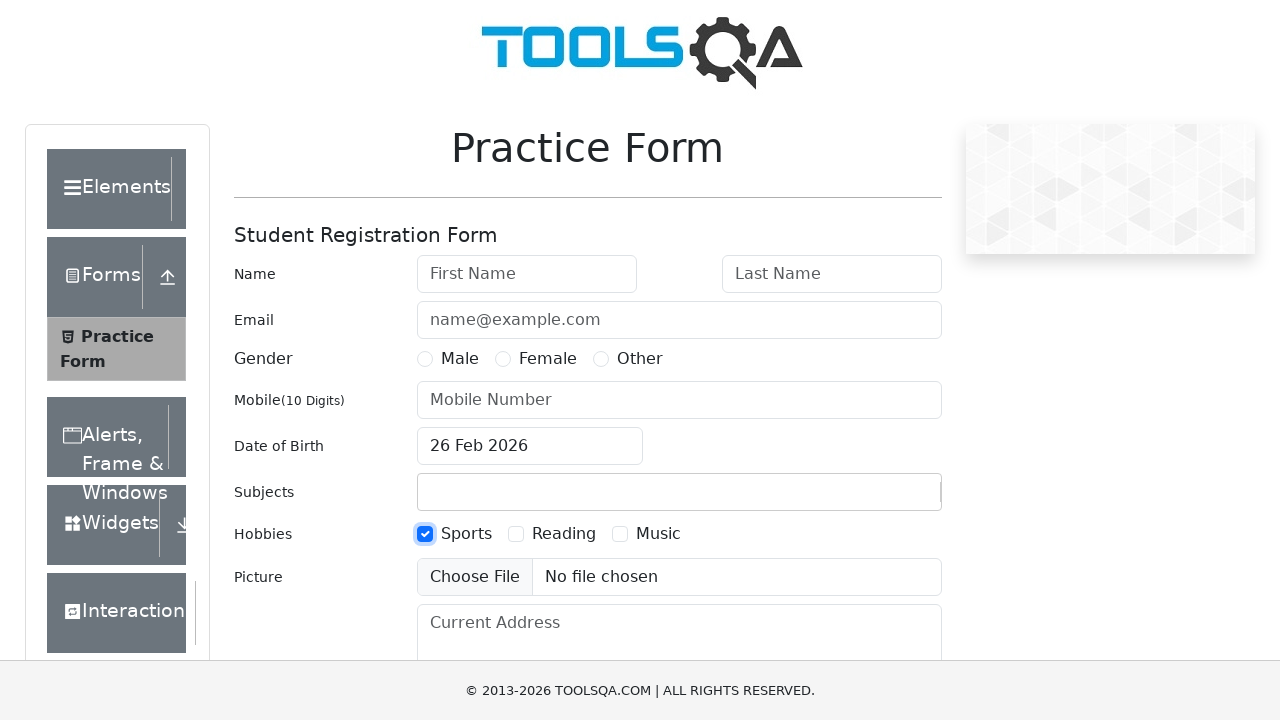

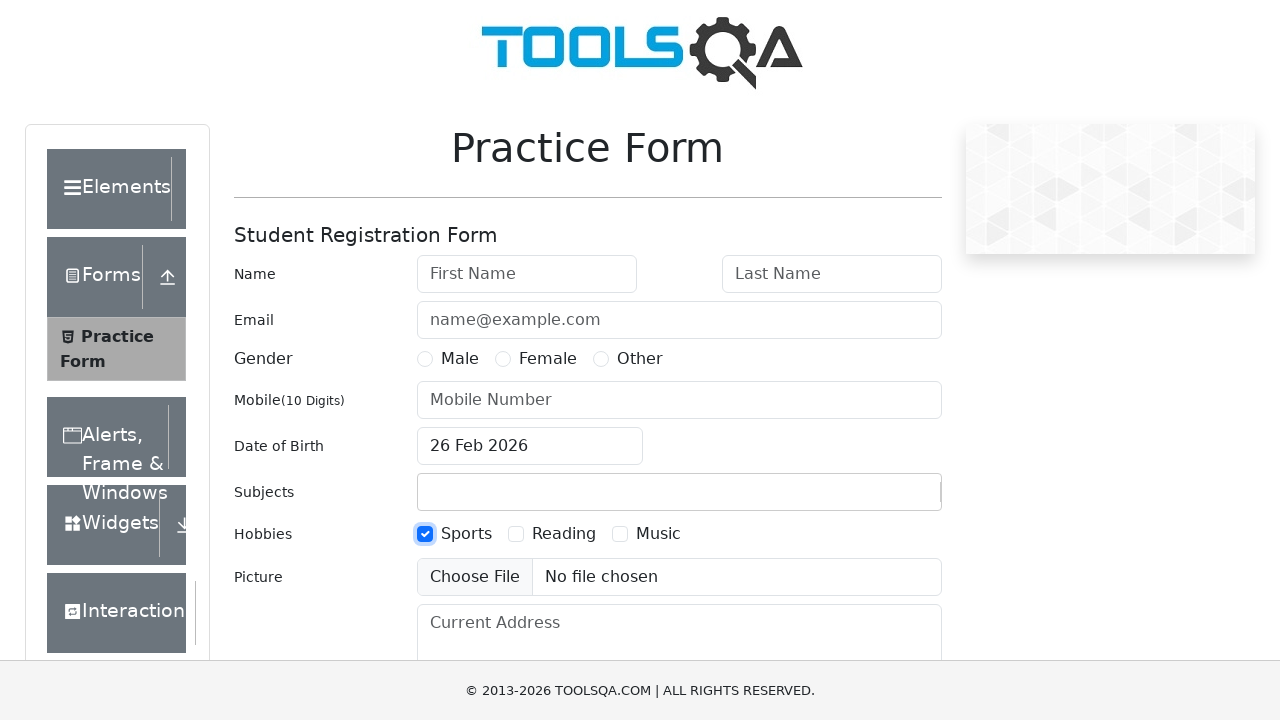